Tests form filling functionality on a practice Angular page by entering name, email, password, selecting options, and then navigating to shop to add a product to cart

Starting URL: https://rahulshettyacademy.com/angularpractice/

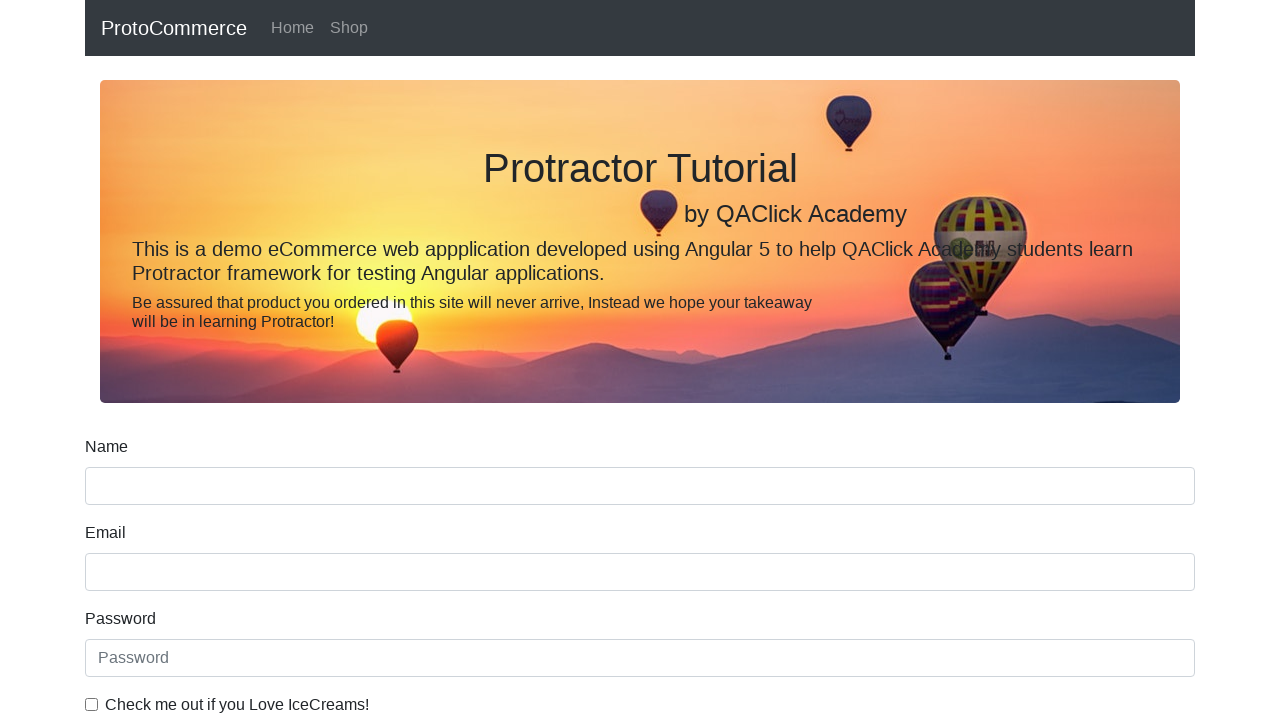

Filled name field with 'Ataure' on form input[name="name"]
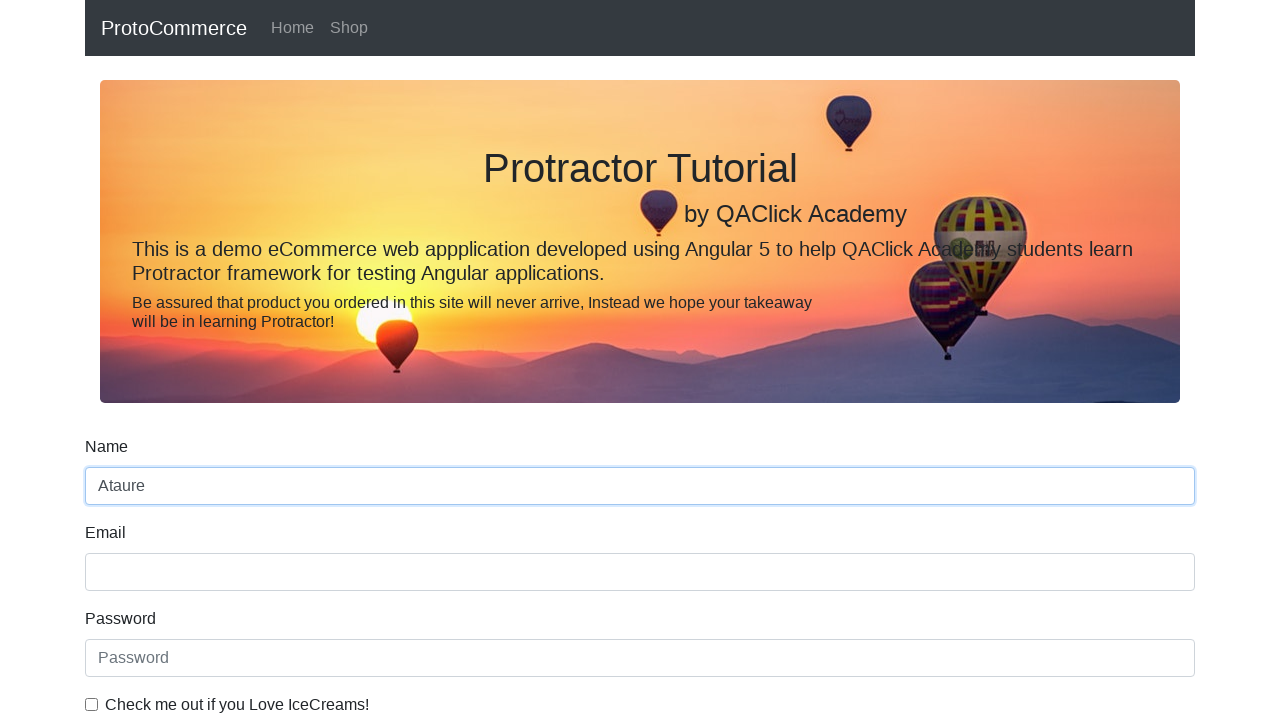

Filled email field with 'ataure@gmail.com' on input[name="email"]
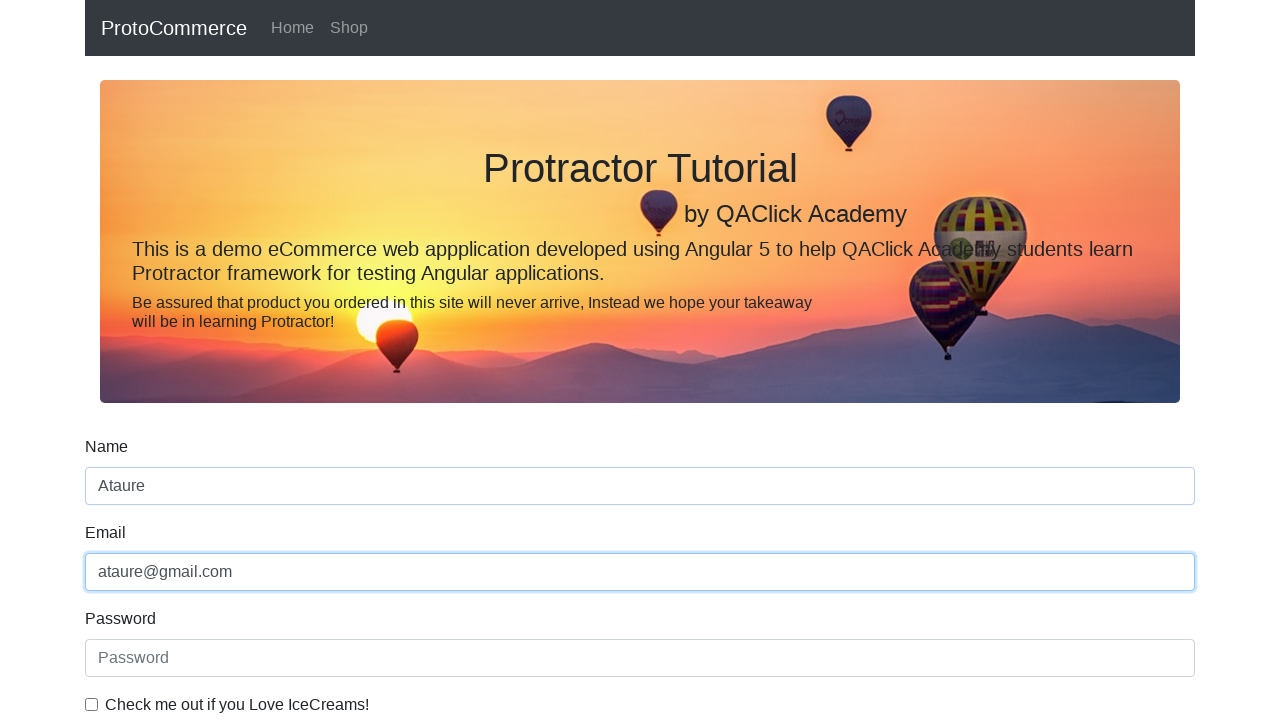

Filled password field with '123456' on internal:attr=[placeholder="Password"i]
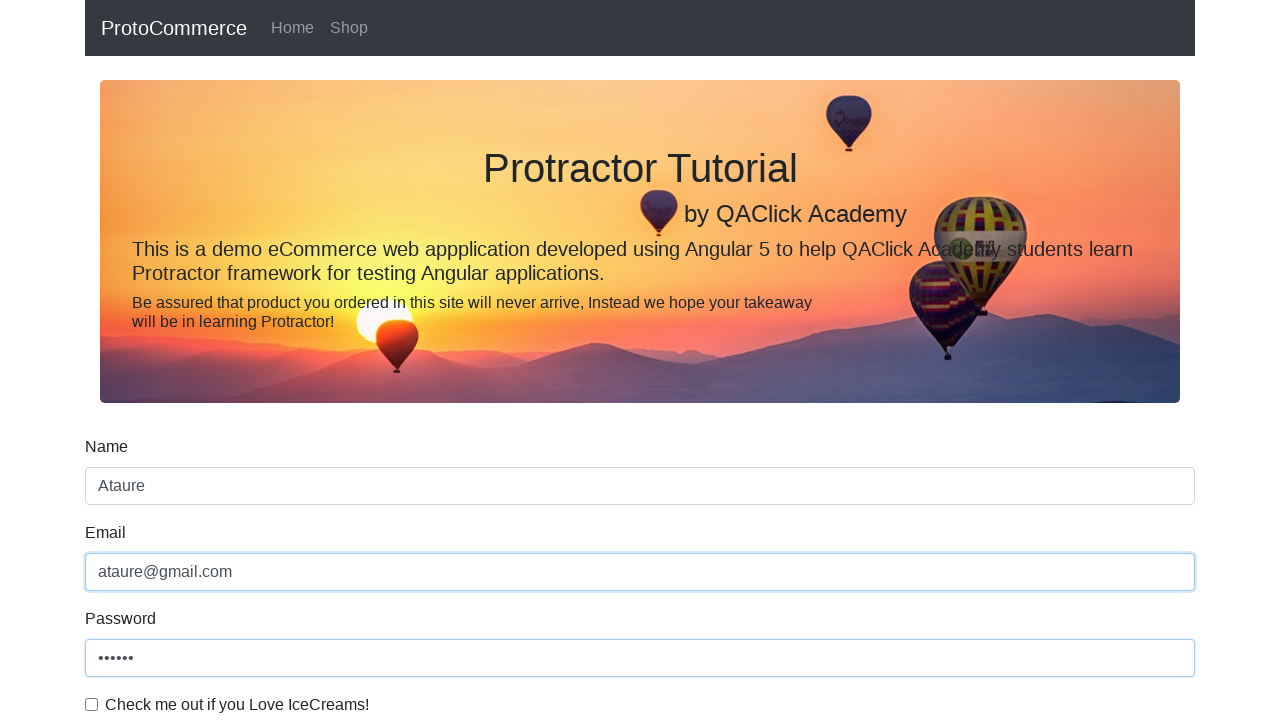

Checked the ice cream checkbox at (92, 704) on internal:label="Check me out if you Love IceCreams!"i
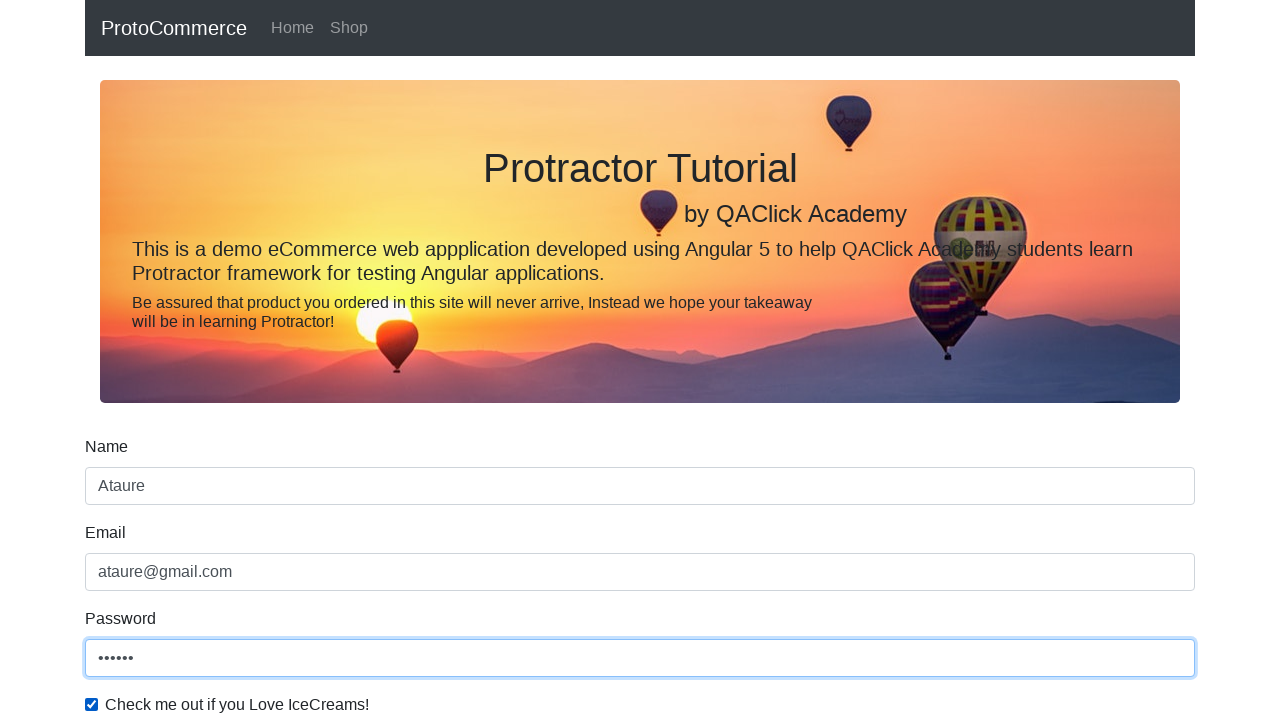

Selected 'Female' from gender dropdown on internal:label="Gender"i
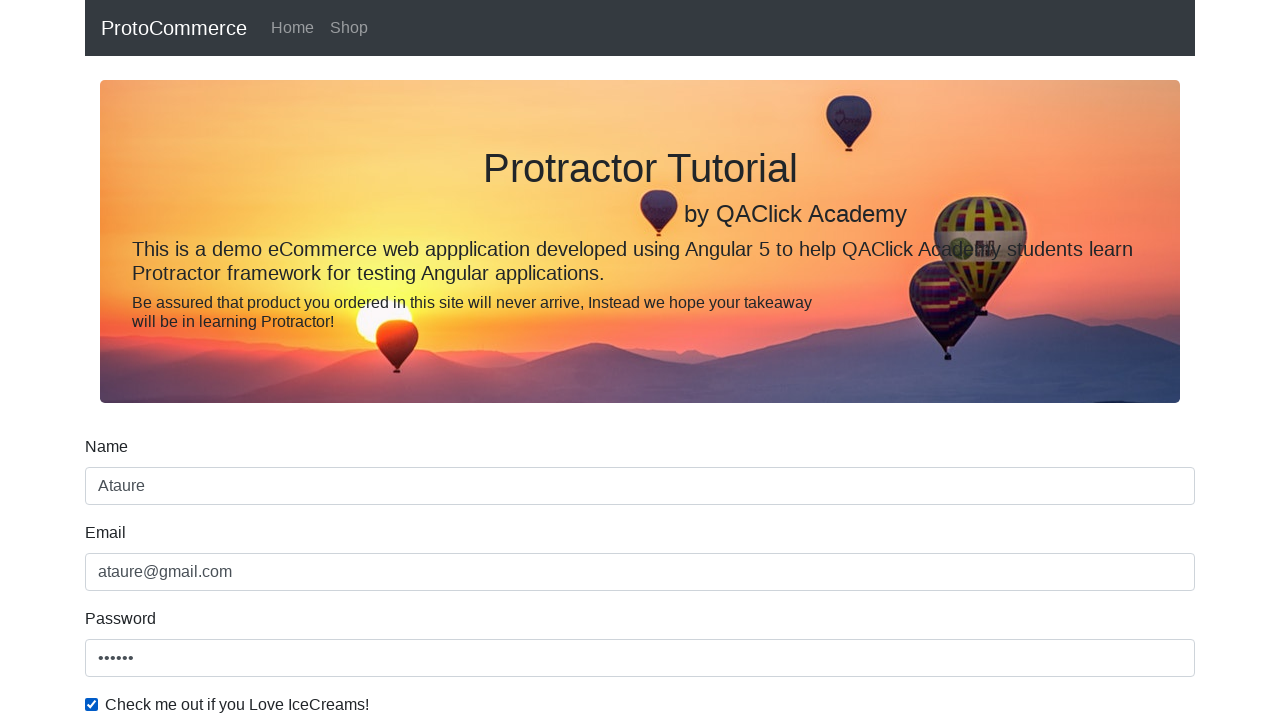

Selected 'Employed' employment status at (374, 360) on internal:text="Employed"i
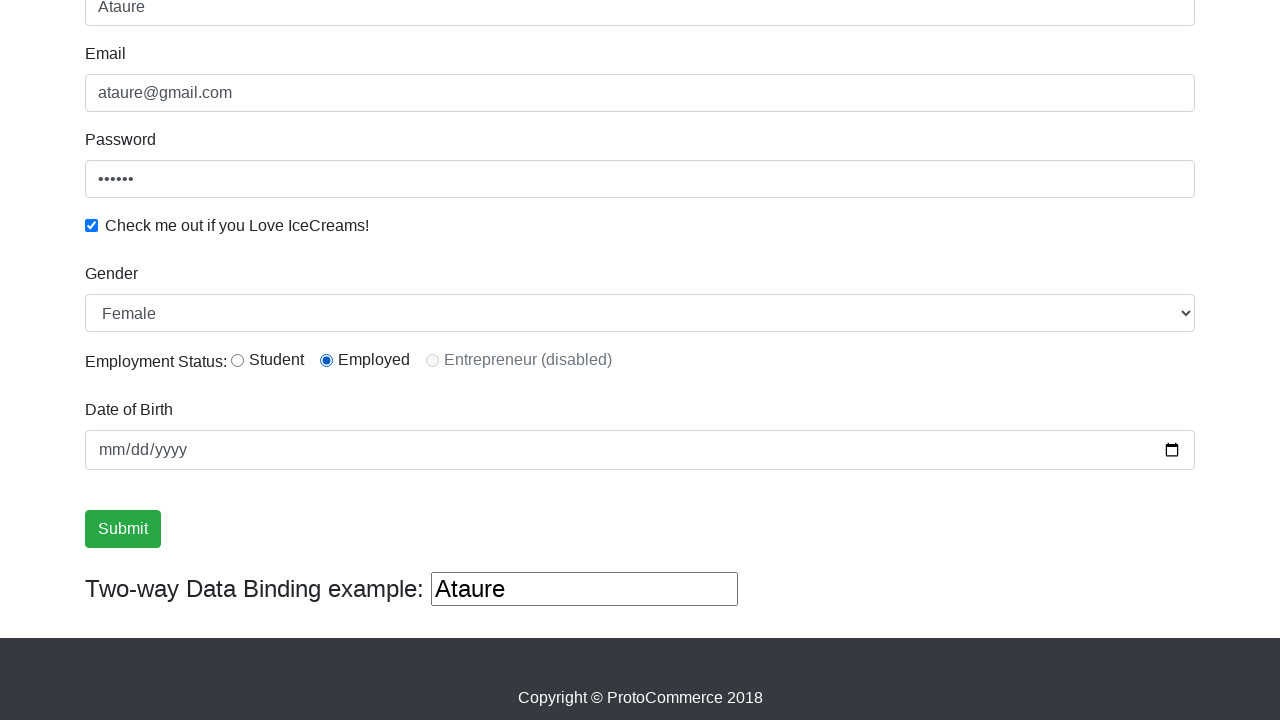

Submitted the form at (123, 529) on internal:role=button[name="Submit"i]
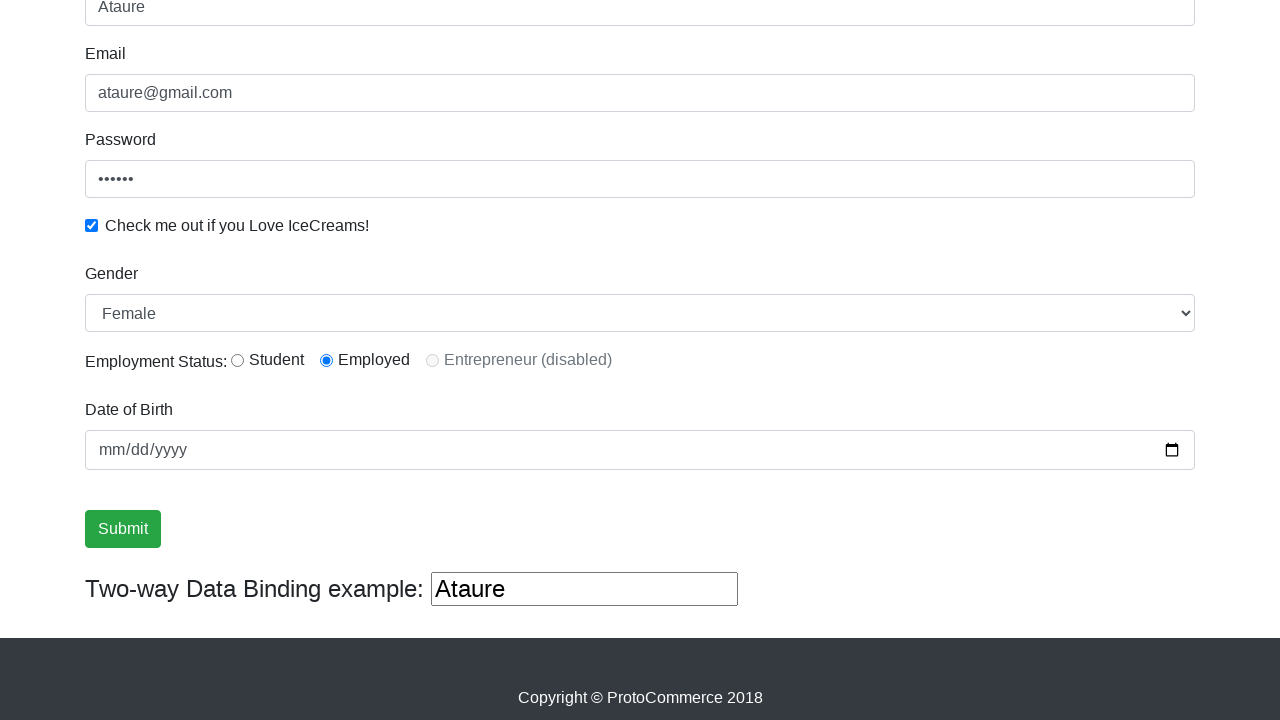

Navigated to Shop page at (349, 28) on internal:role=link[name="Shop"i]
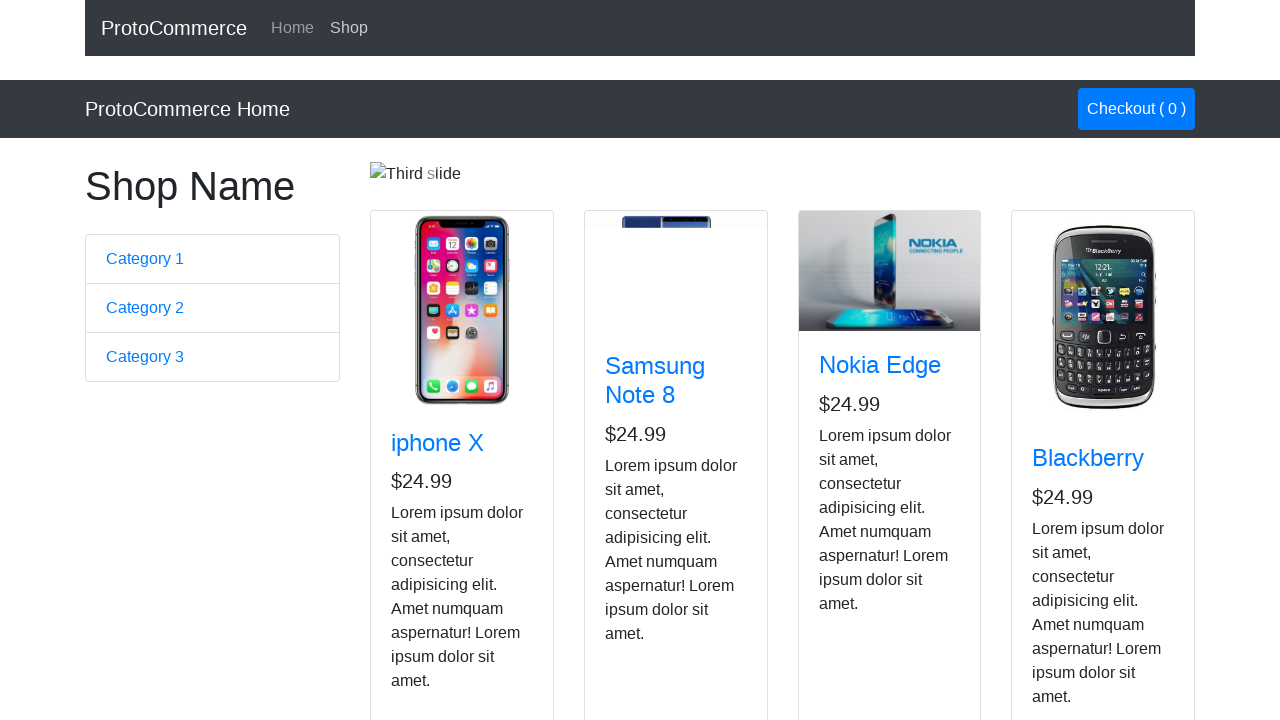

Added Nokia Edge product to cart at (854, 528) on app-card >> internal:has-text="Nokia Edge"i >> internal:role=button
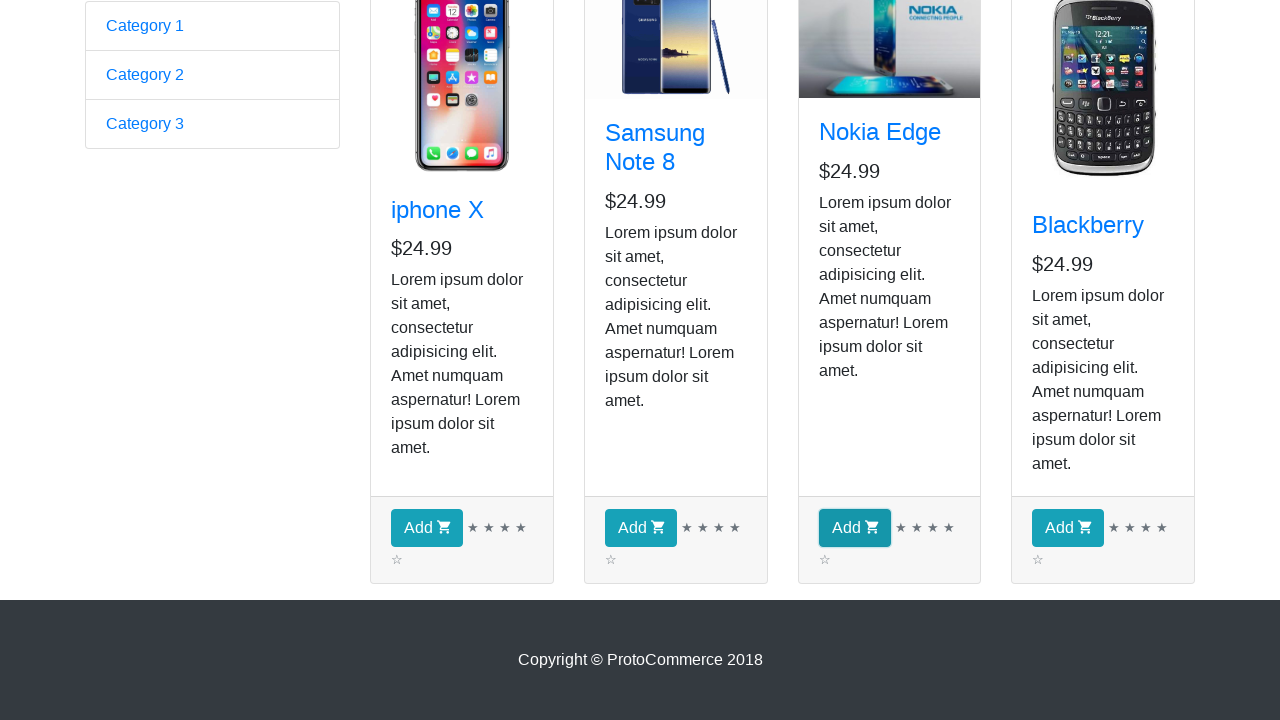

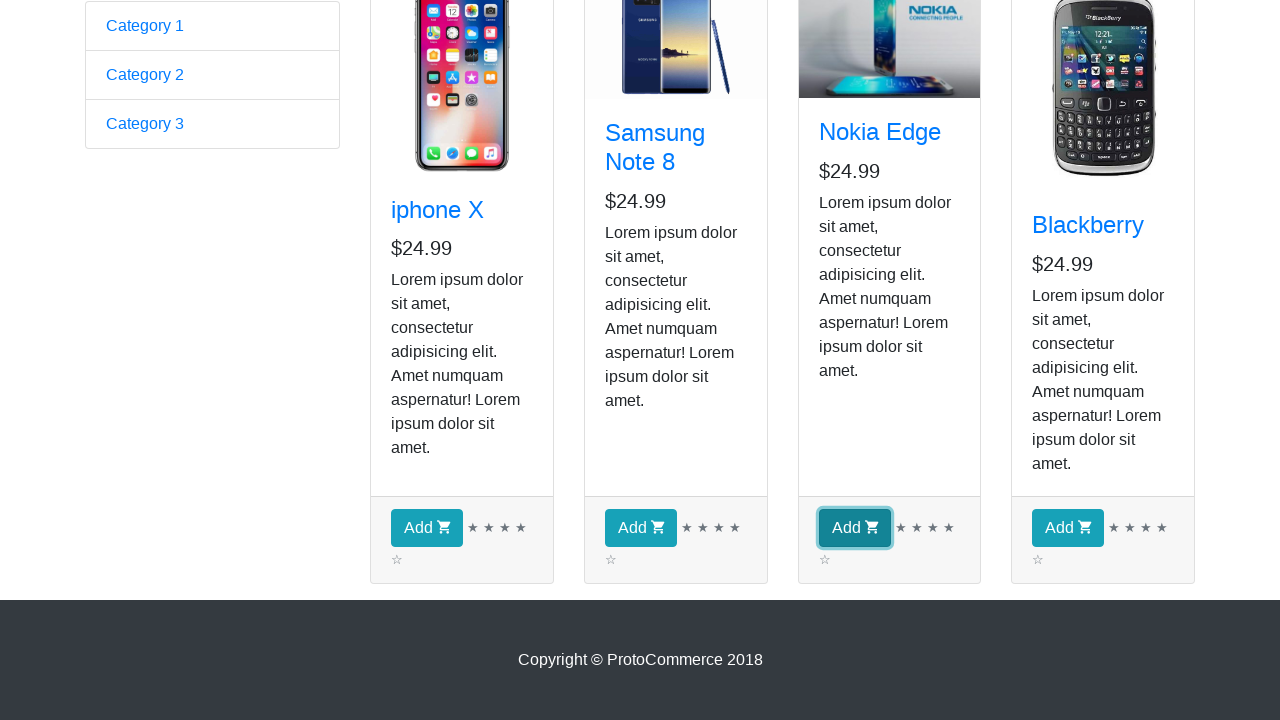